Navigates to QQ Mail homepage

Starting URL: https://mail.qq.com

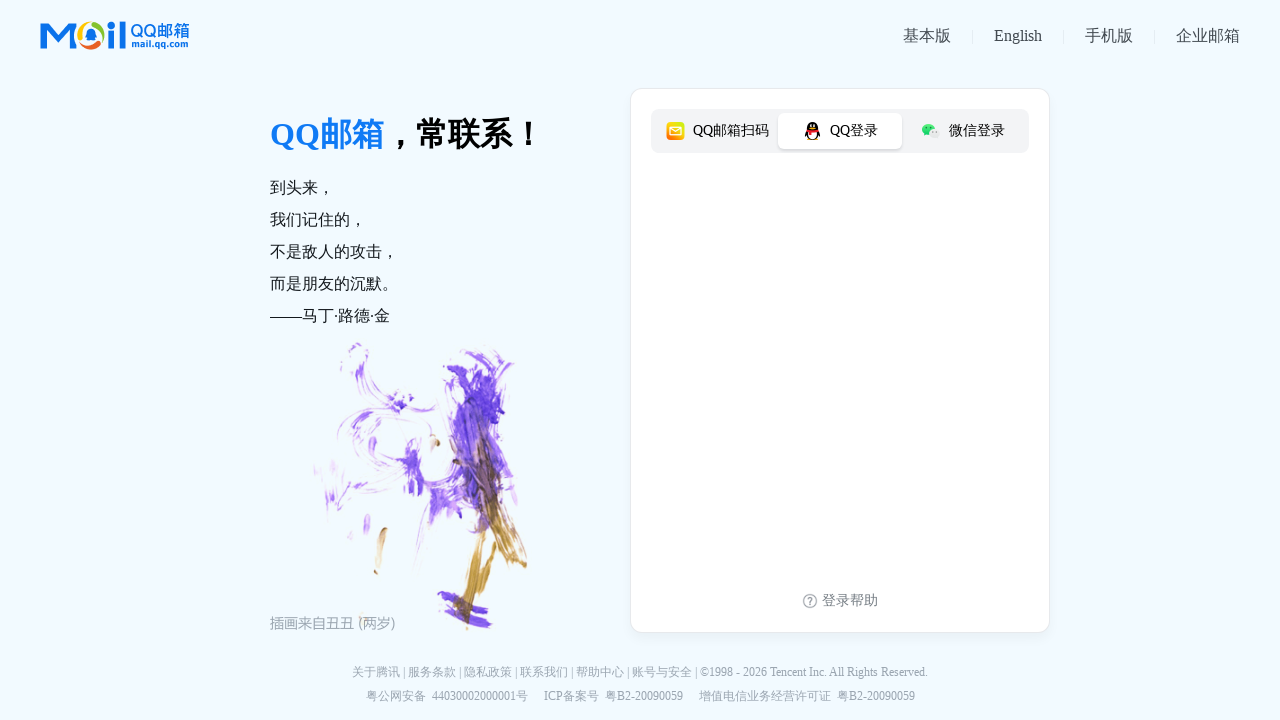

Navigated to QQ Mail homepage
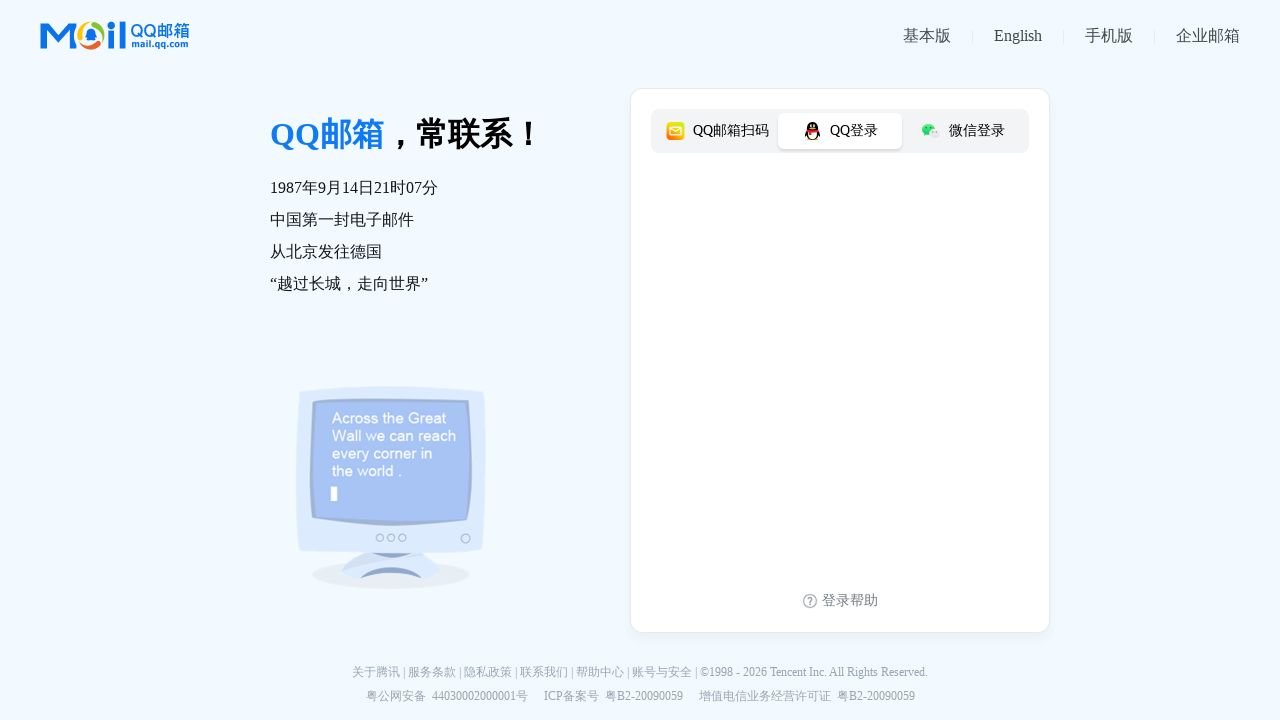

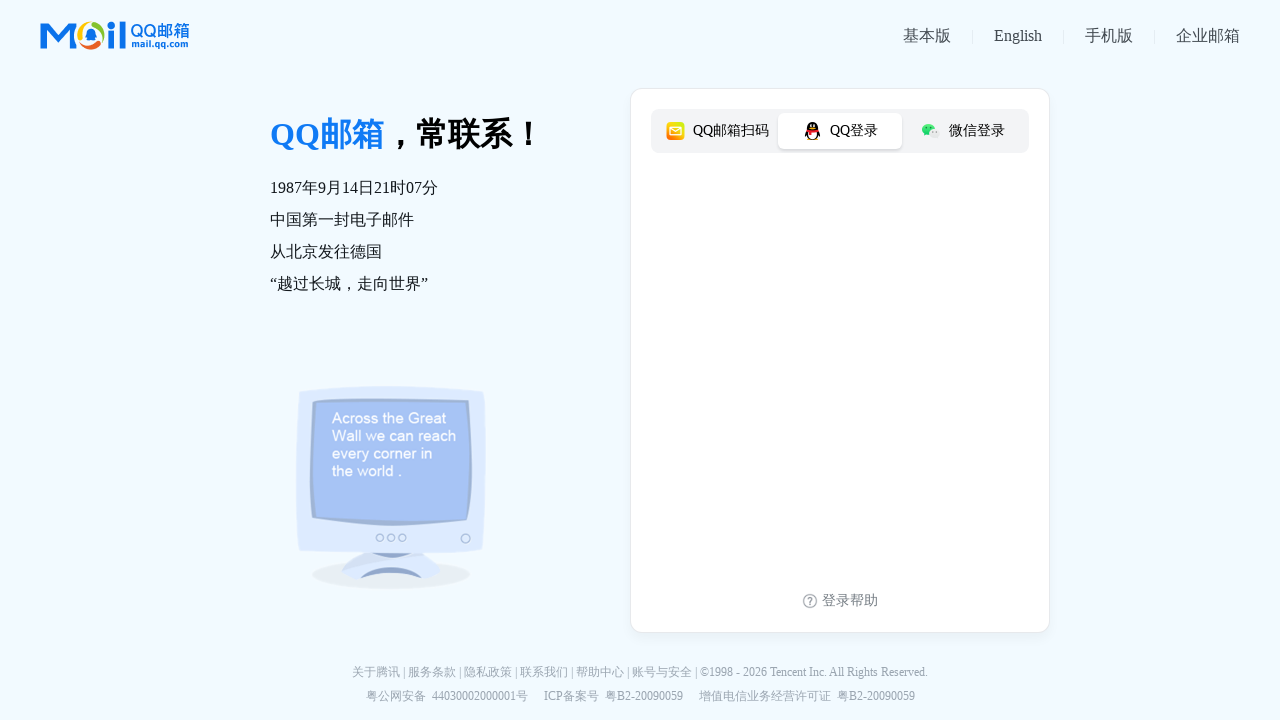